Tests clicking a link by partial link text on the Selenium web form demo page, clicking the "Return" link to navigate away from the form

Starting URL: https://www.selenium.dev/selenium/web/web-form.html

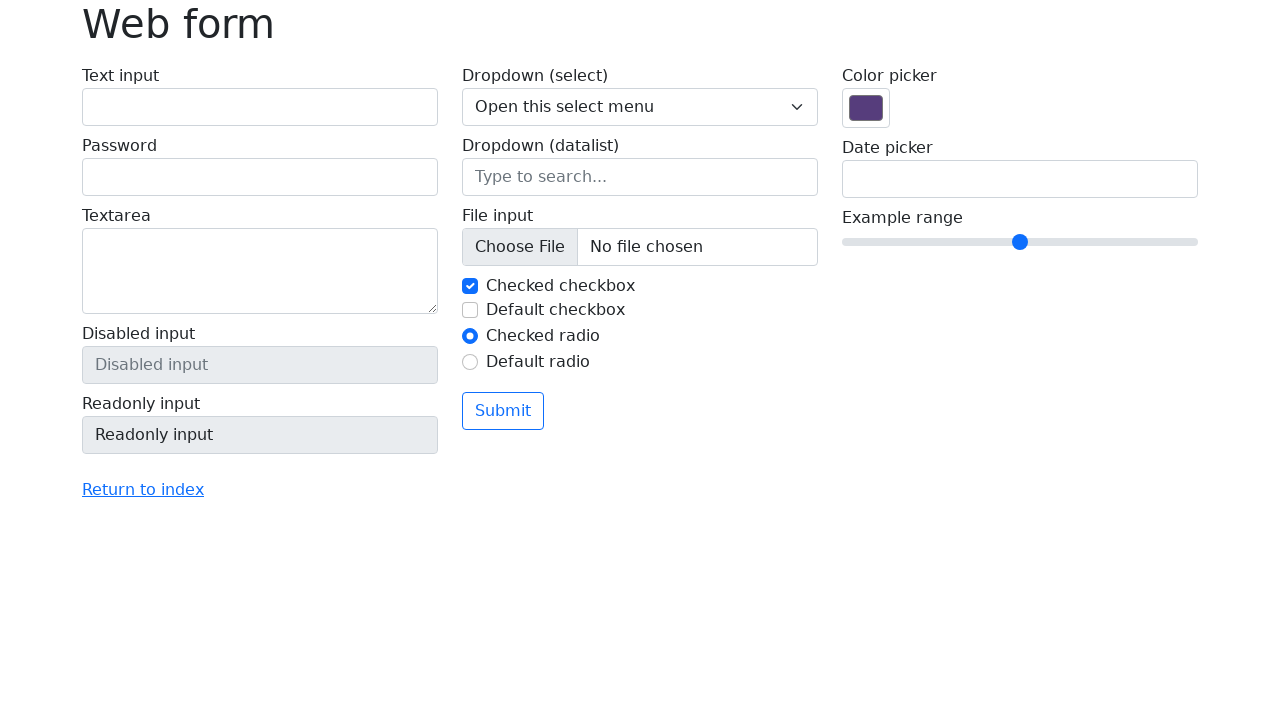

Clicked the 'Return' link to navigate away from the form at (143, 490) on a:has-text('Return')
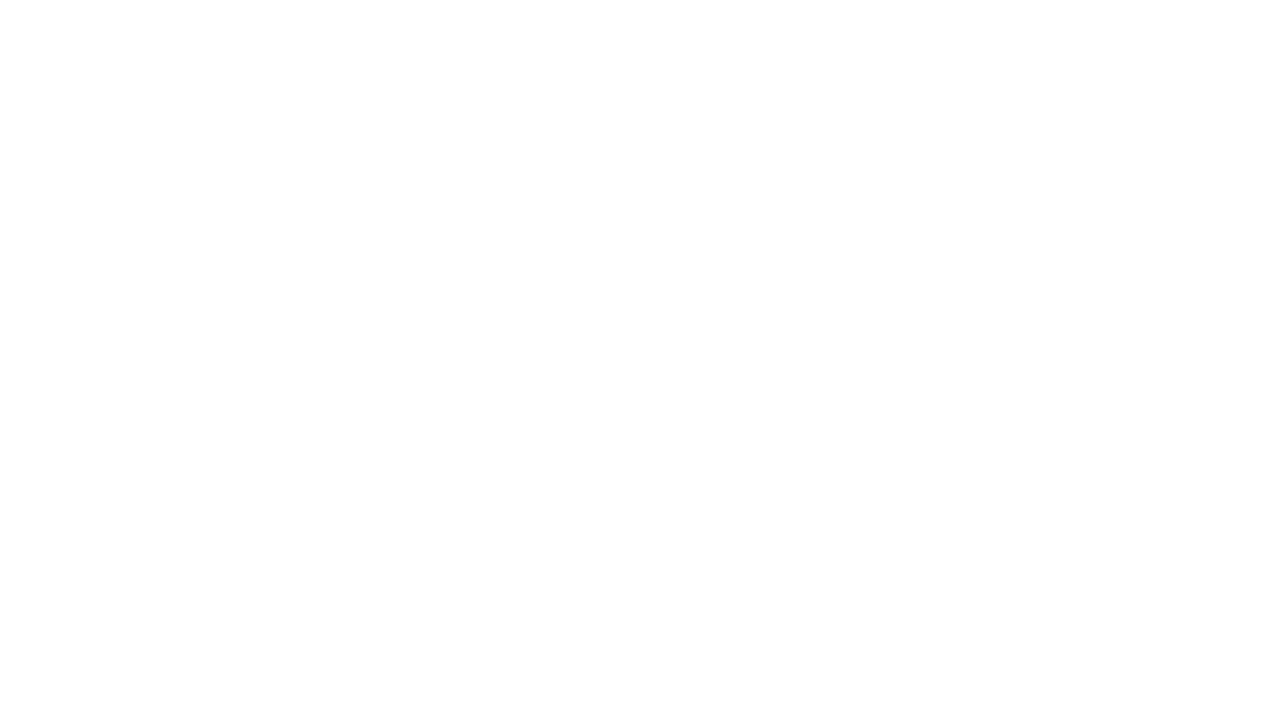

Navigation completed after clicking Return link
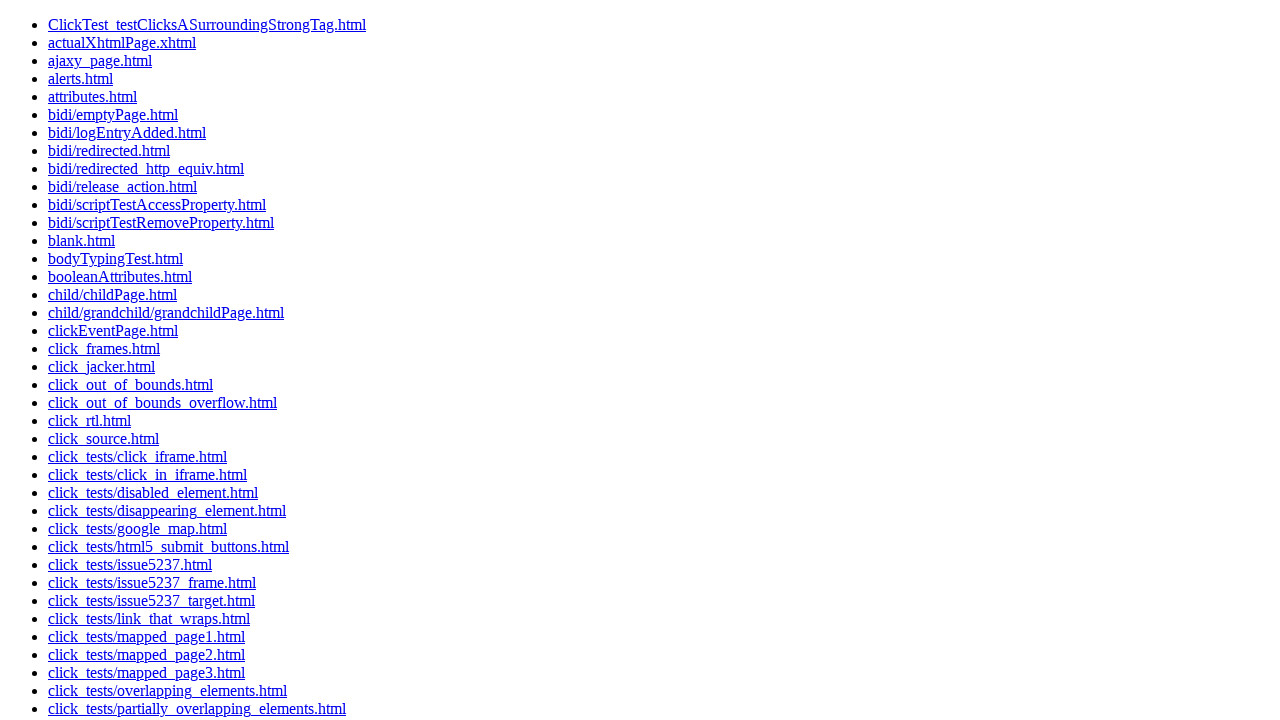

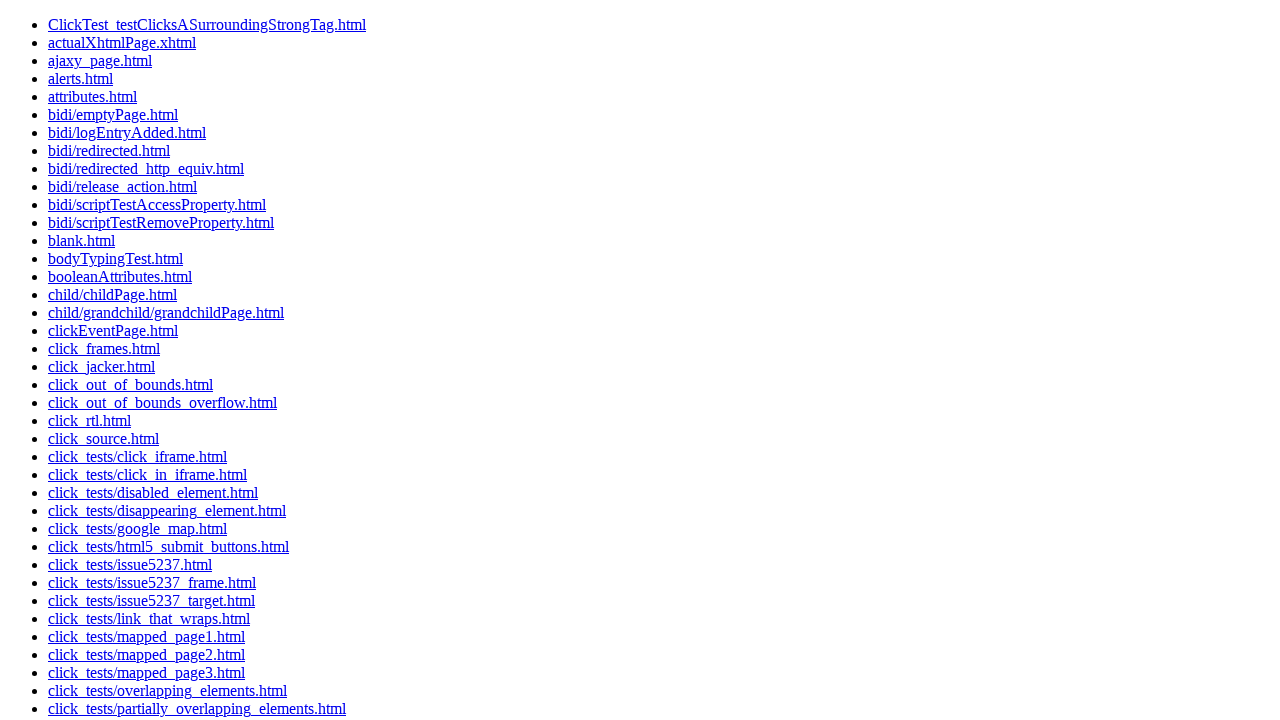